Tests dynamic loading functionality by clicking a start button and waiting for a hidden element to become visible after loading completes

Starting URL: https://the-internet.herokuapp.com/dynamic_loading/1

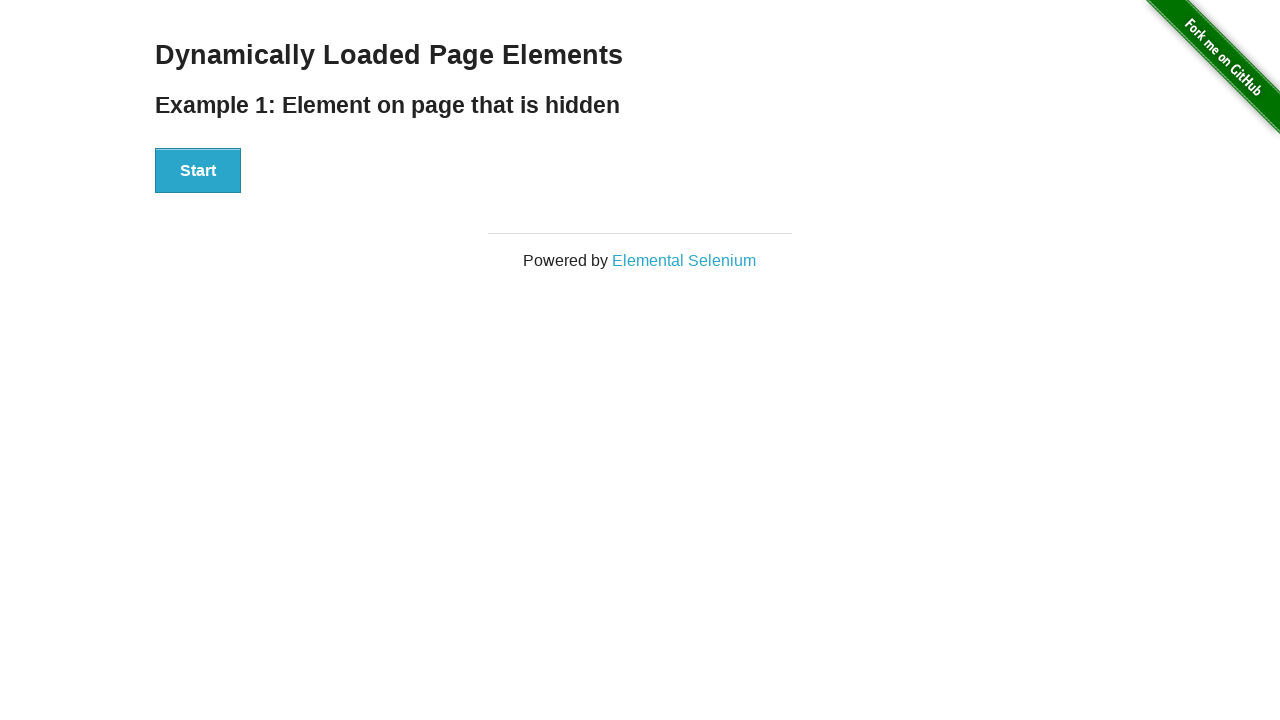

Navigated to dynamic loading test page
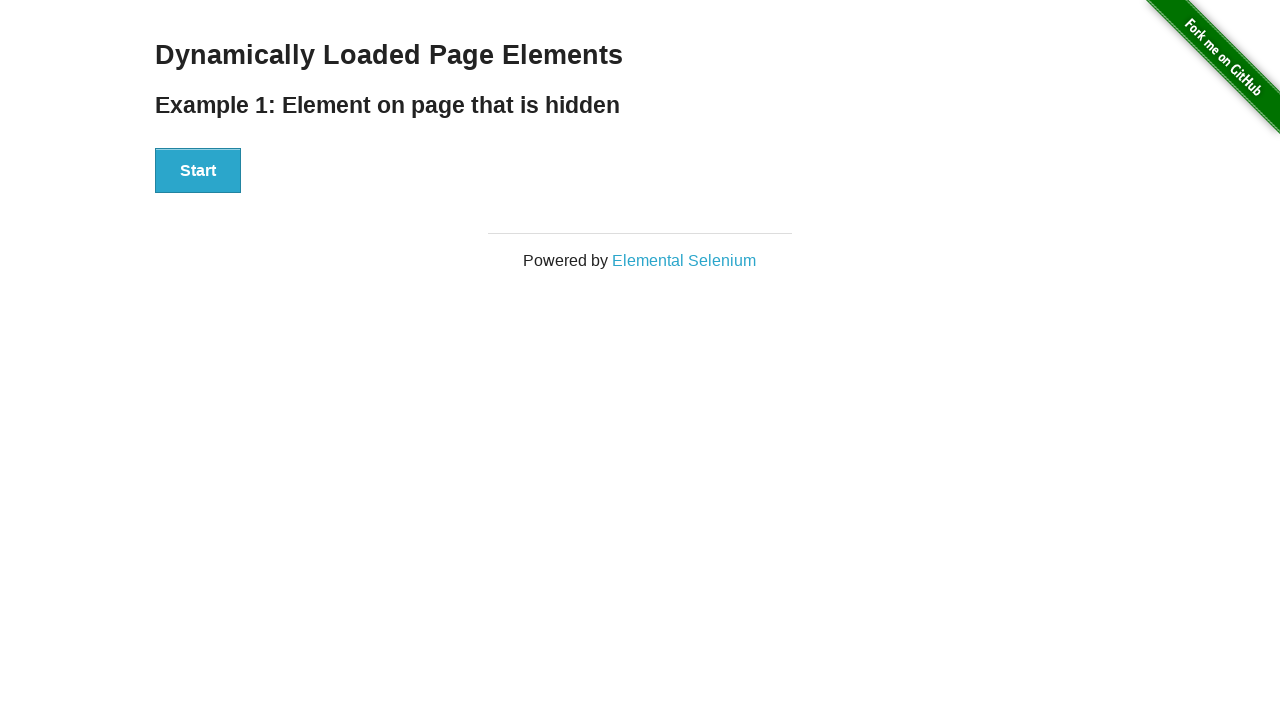

Clicked the start button to trigger dynamic loading at (198, 171) on #start button
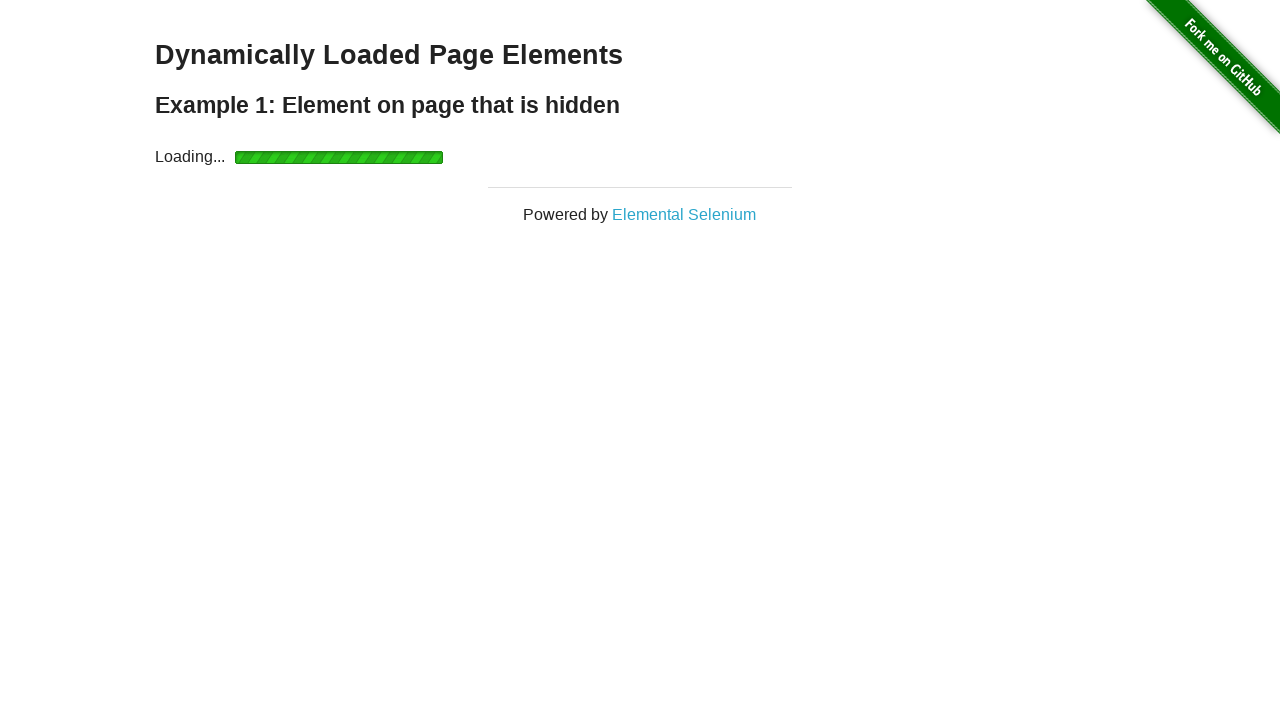

Waited for finish element to become visible after loading completes
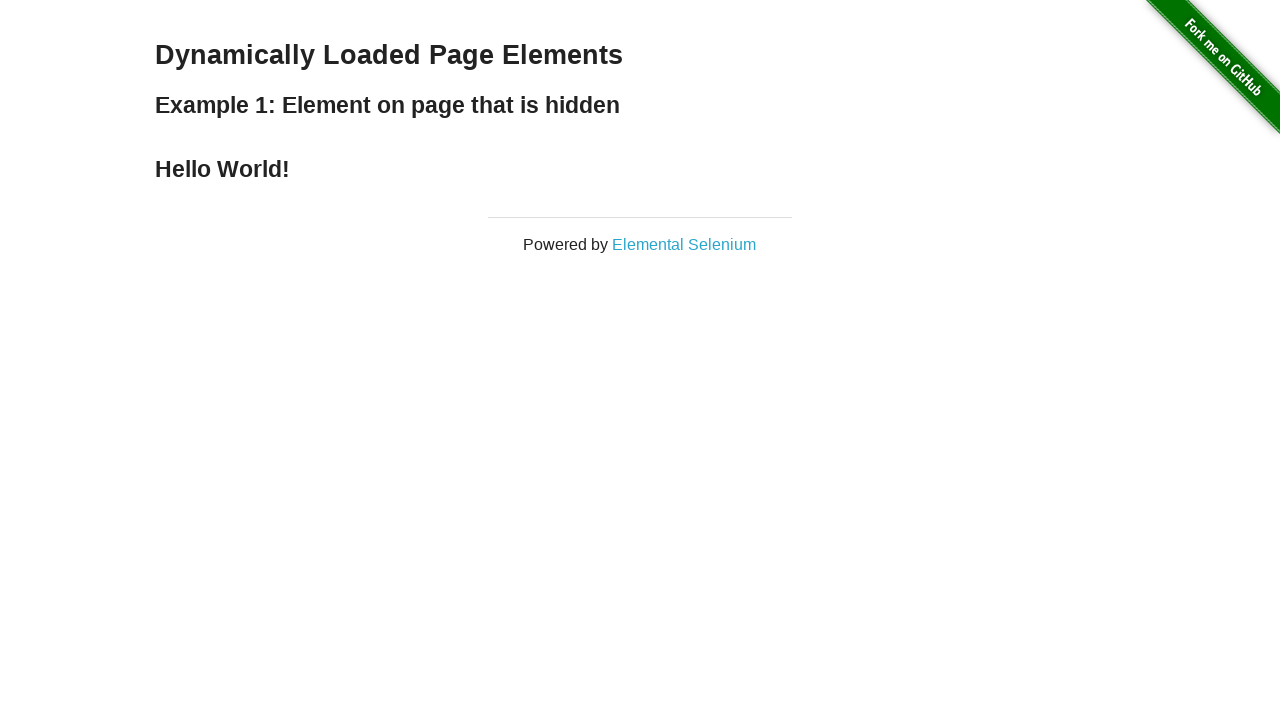

Retrieved finish element text: Hello World!
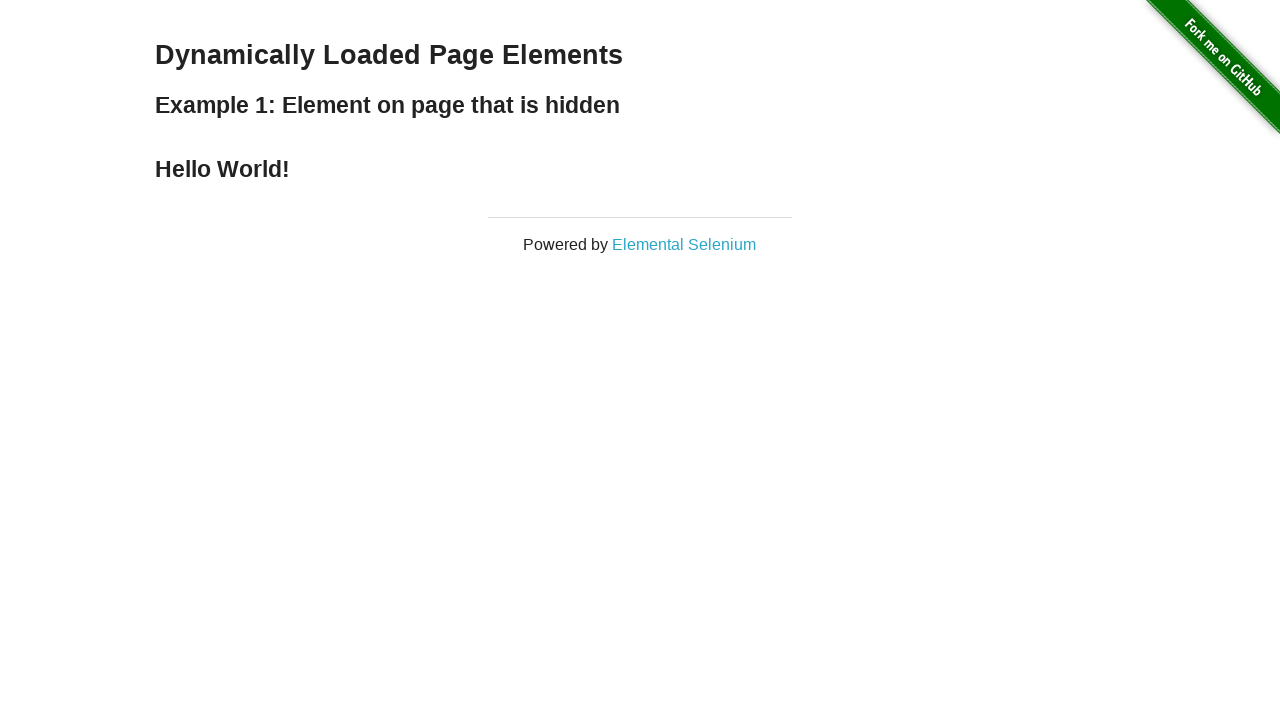

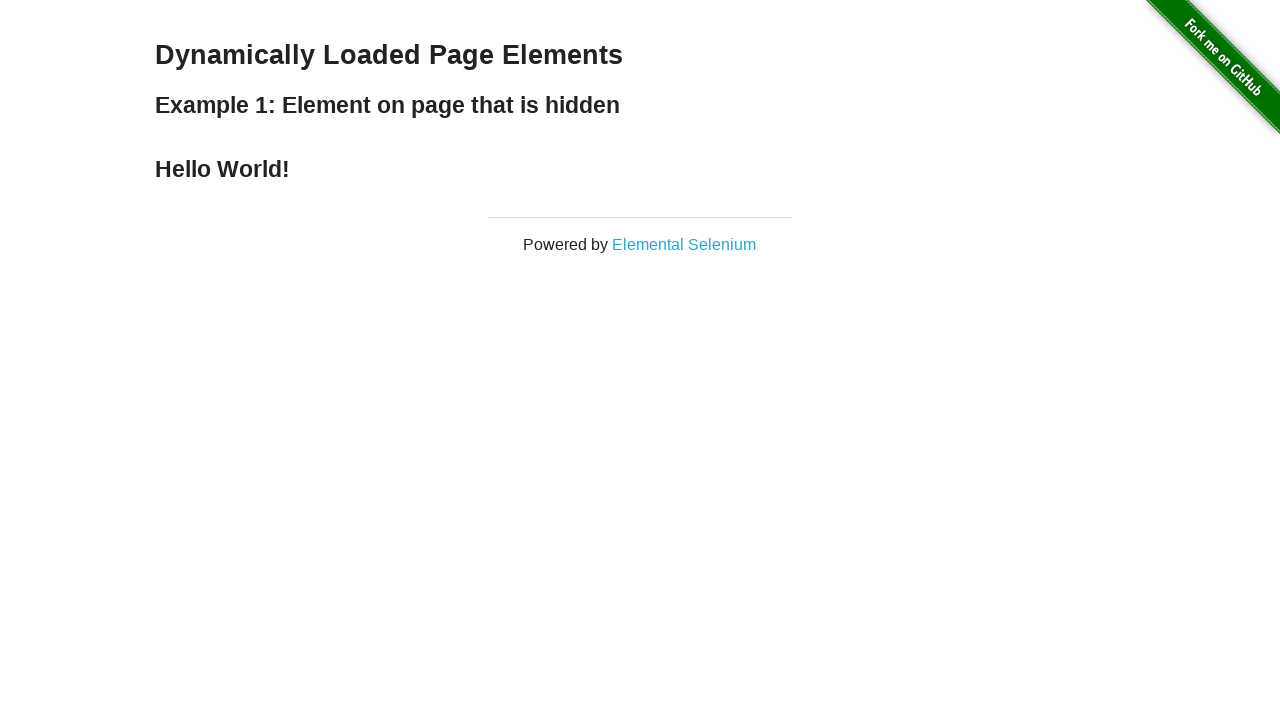